Tests JavaScript alert and confirm dialog handling by entering a name, triggering an alert and accepting it, then triggering a confirm dialog and dismissing it.

Starting URL: https://rahulshettyacademy.com/AutomationPractice/

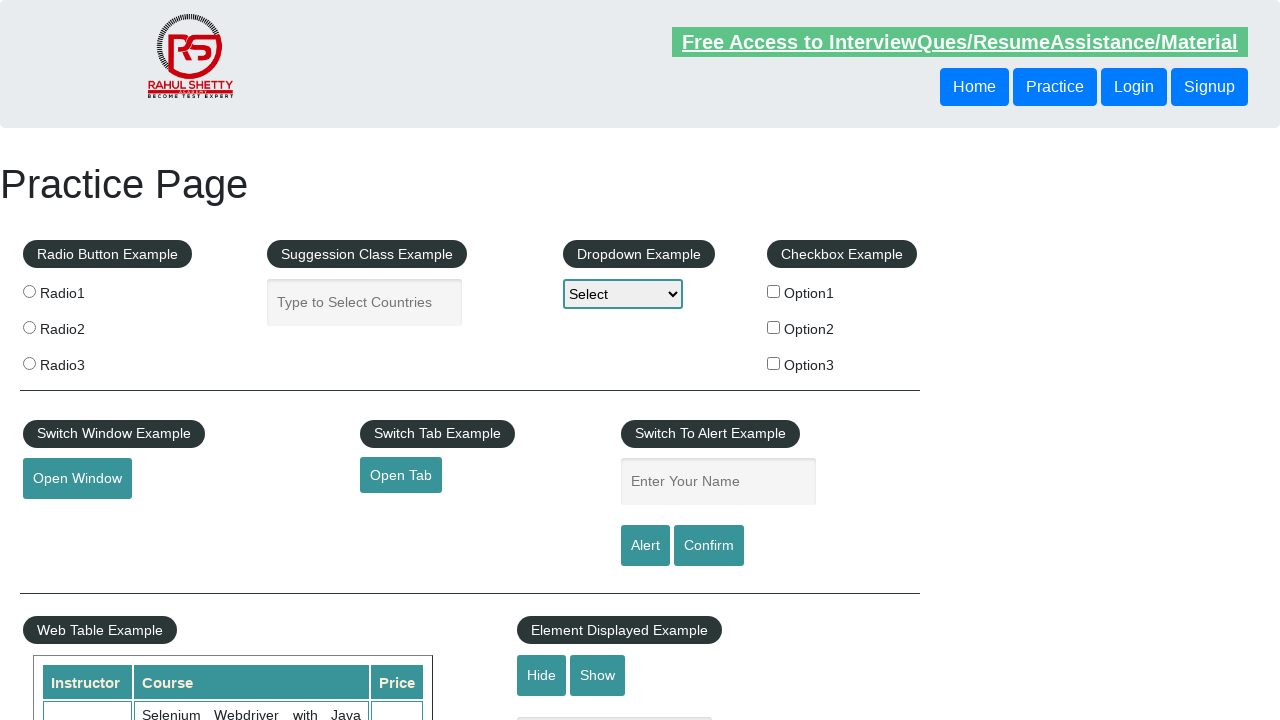

Filled name input field with 'Mouli' on #name
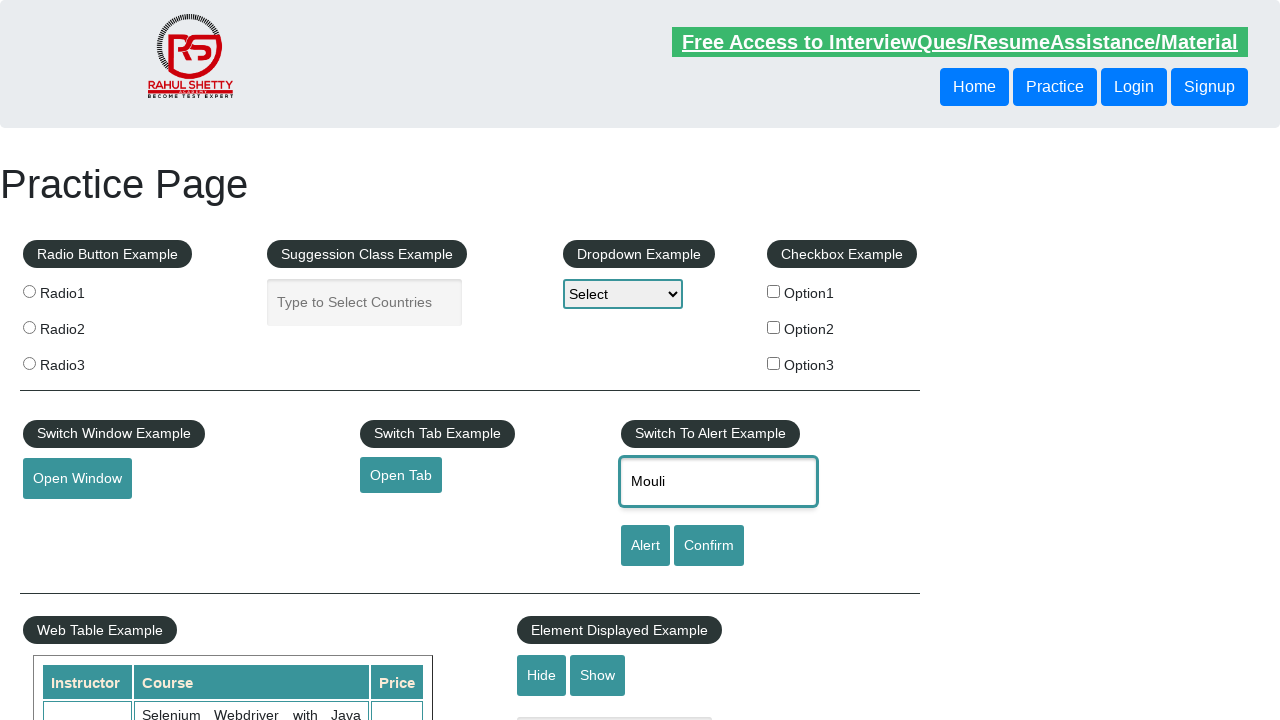

Clicked alert button to trigger alert dialog at (645, 546) on [id='alertbtn']
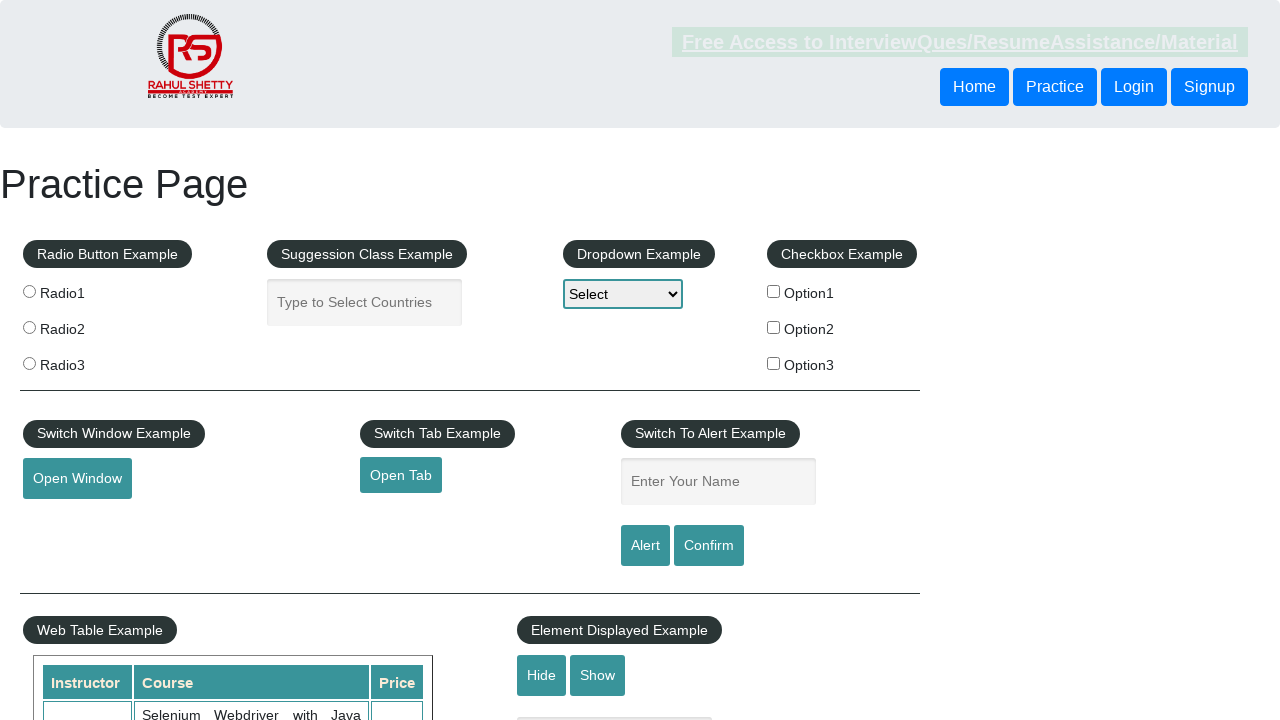

Set up dialog handler to accept alert
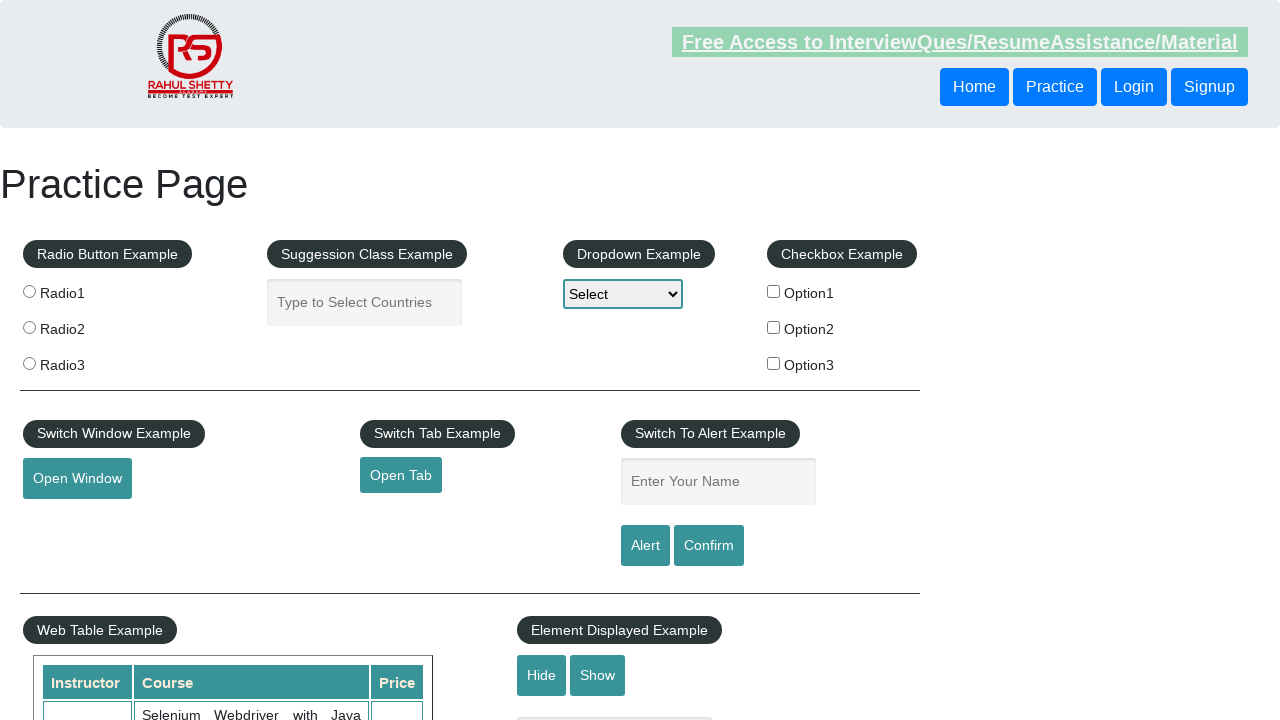

Waited for alert dialog to be handled
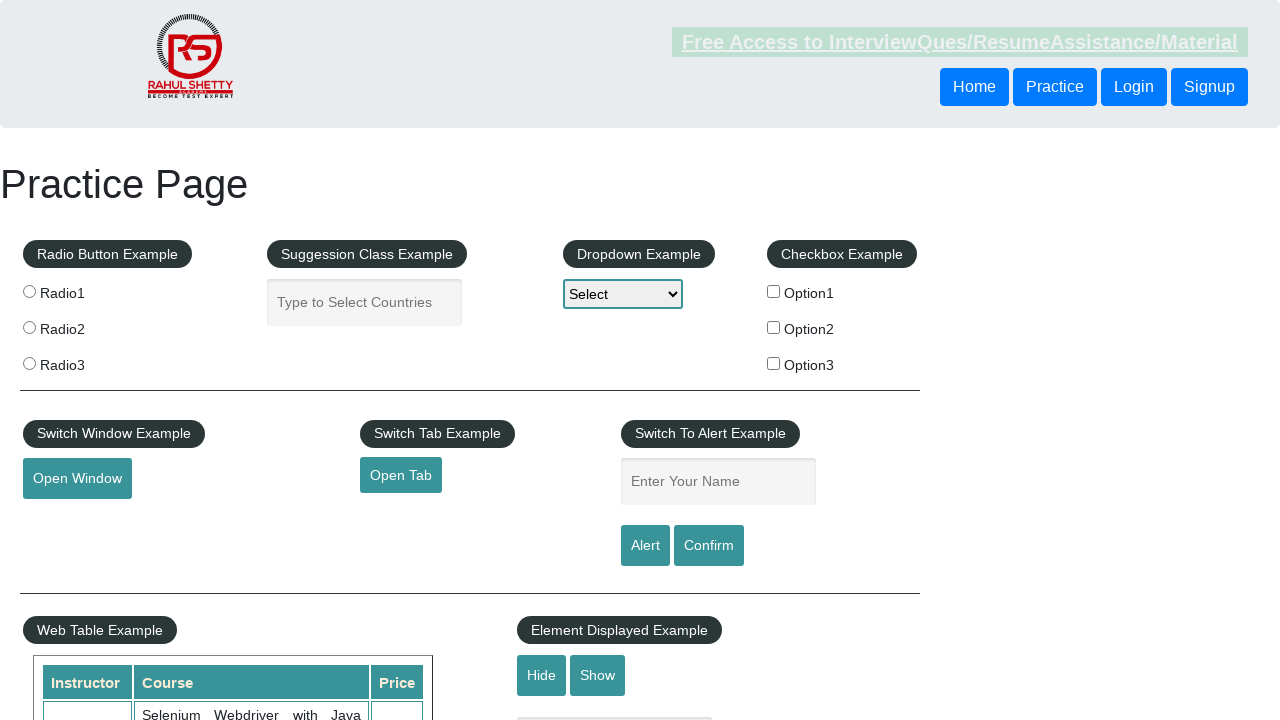

Set up dialog handler to dismiss confirm dialog
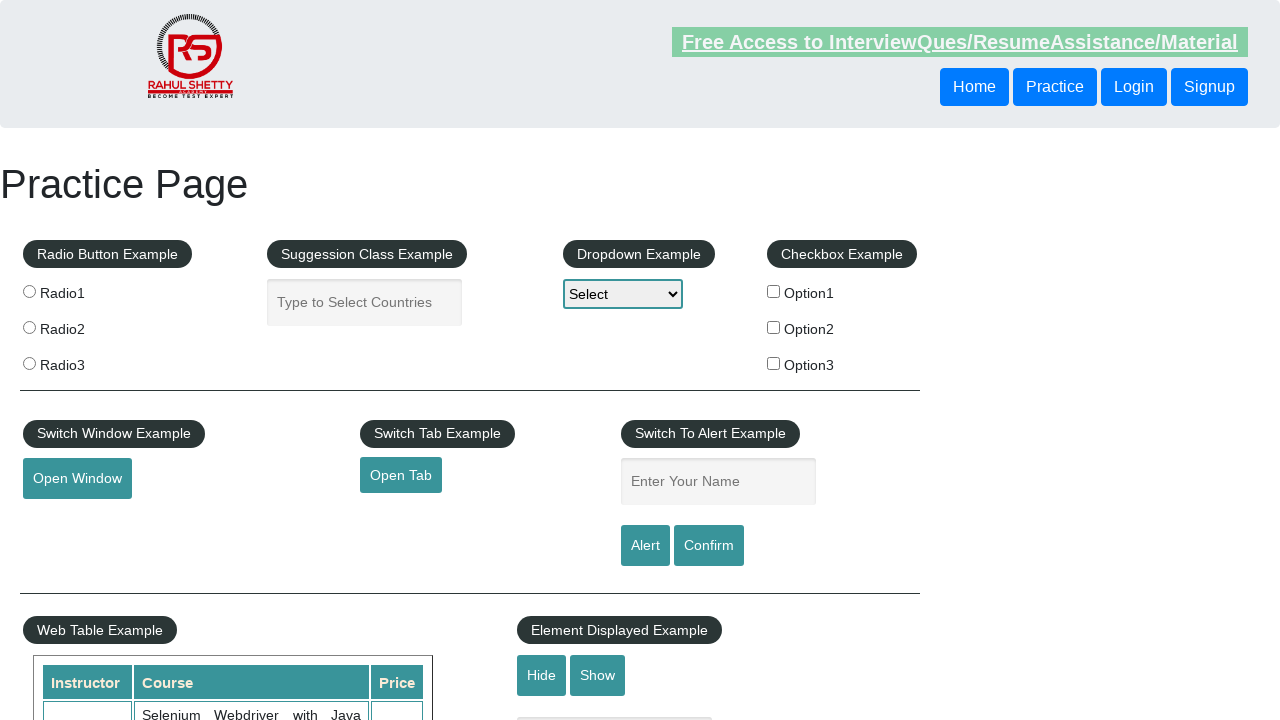

Clicked confirm button to trigger confirm dialog at (709, 546) on [id='confirmbtn']
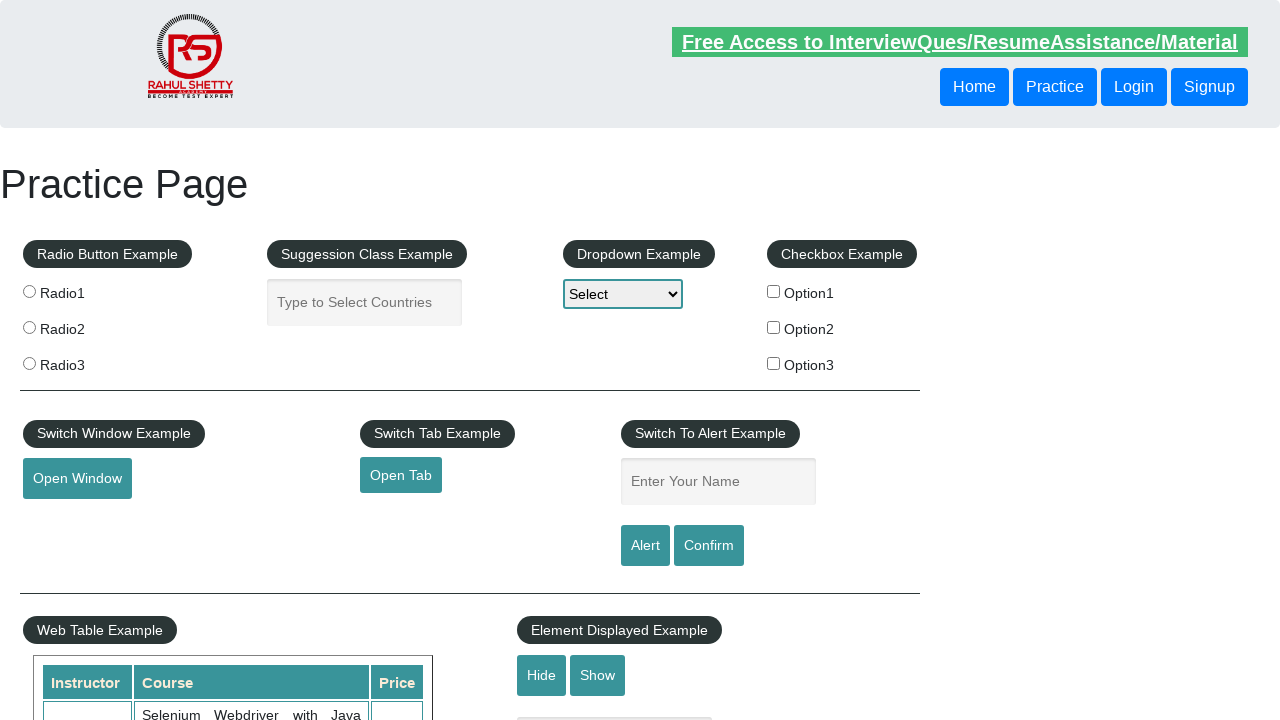

Waited for confirm dialog to be handled and dismissed
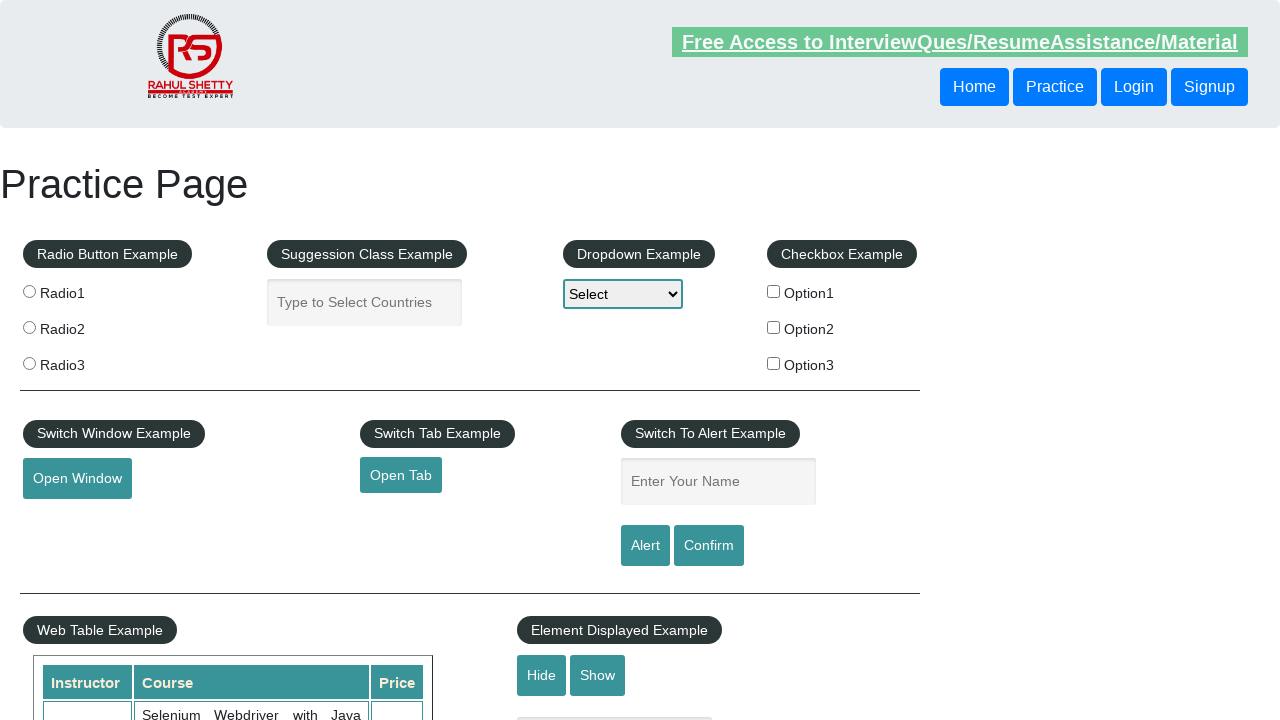

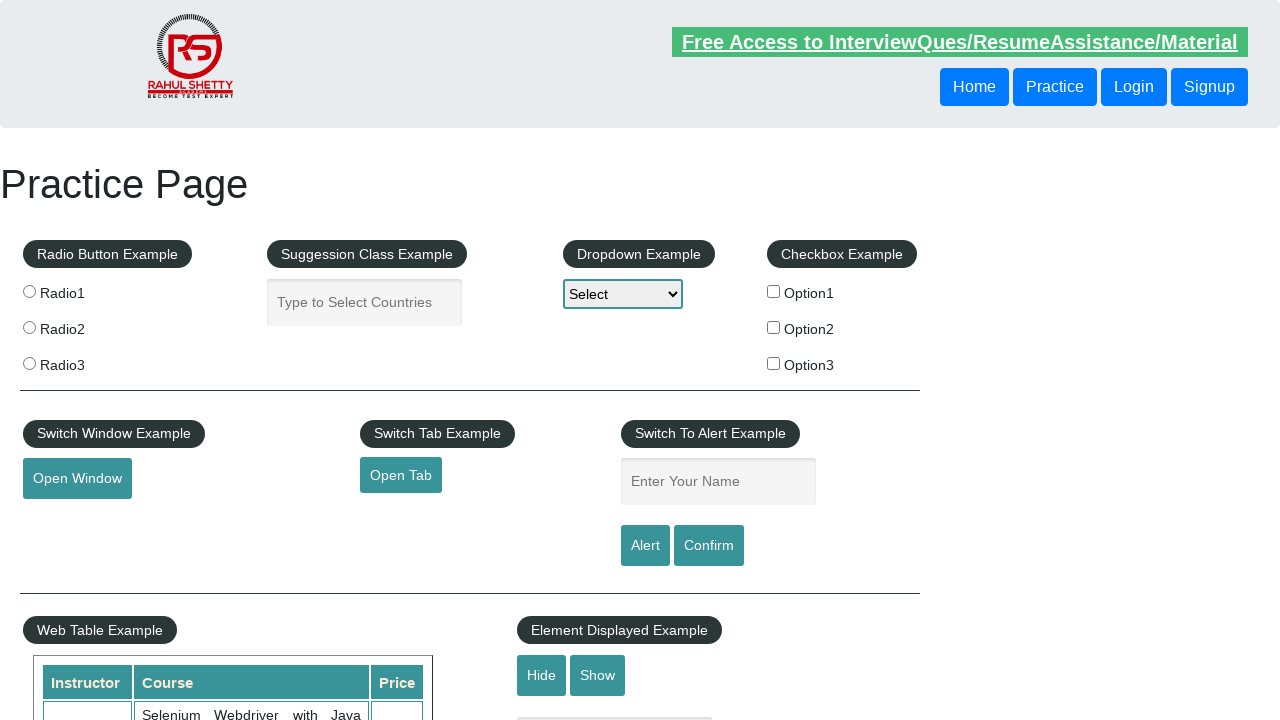